Tests entering text in a JavaScript prompt dialog by clicking the JS Prompt button and typing text

Starting URL: https://the-internet.herokuapp.com/javascript_alerts

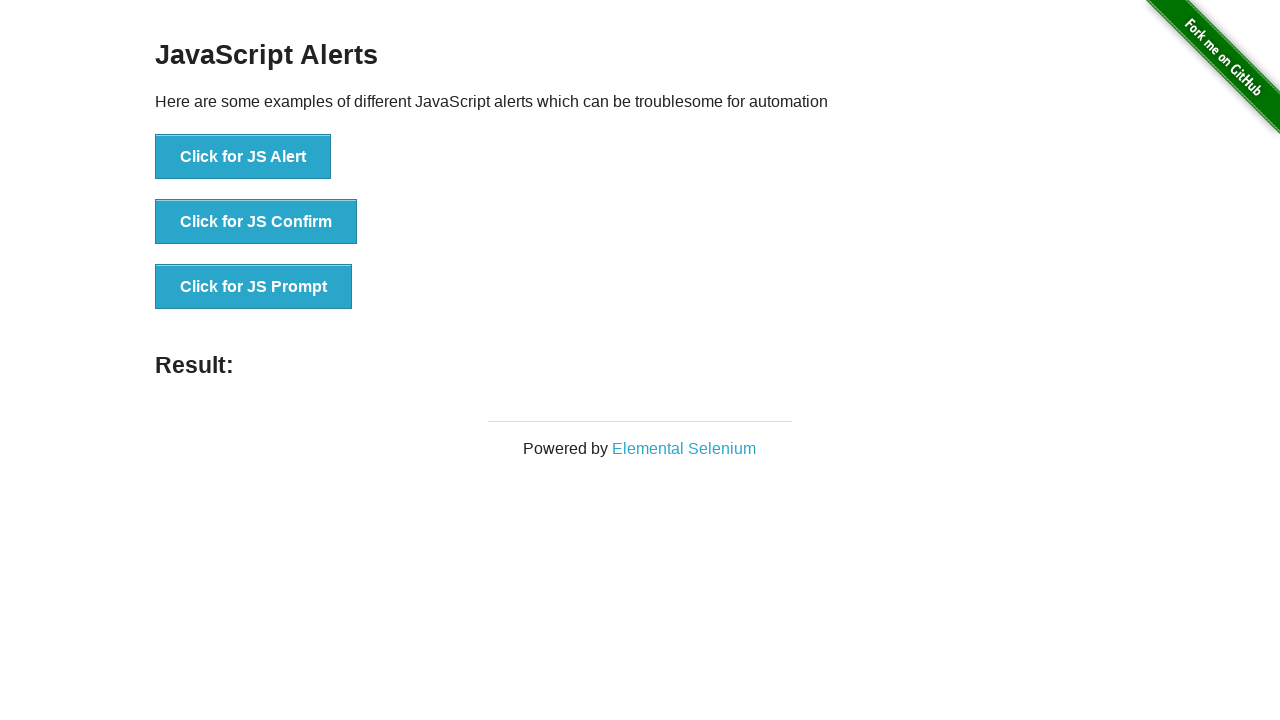

Set up dialog handler to accept prompt with text 'Hello JS'
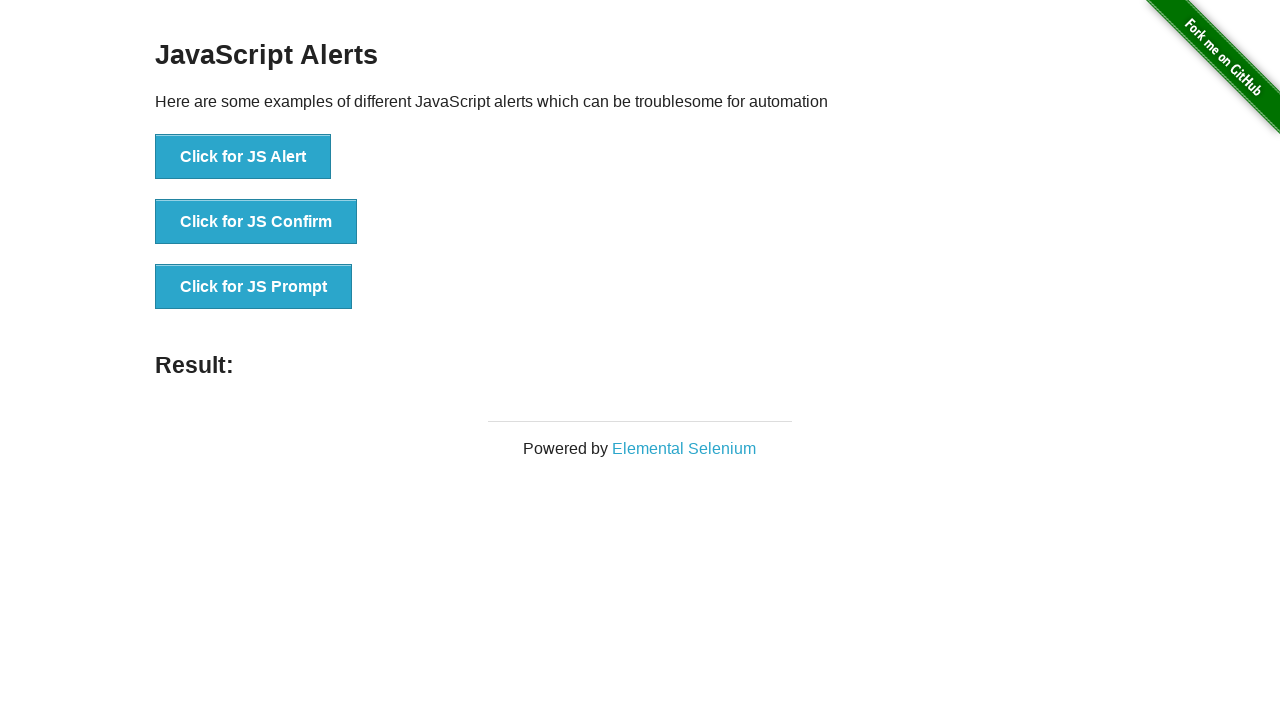

Clicked the JS Prompt button at (254, 287) on button:has-text('Click for JS Prompt')
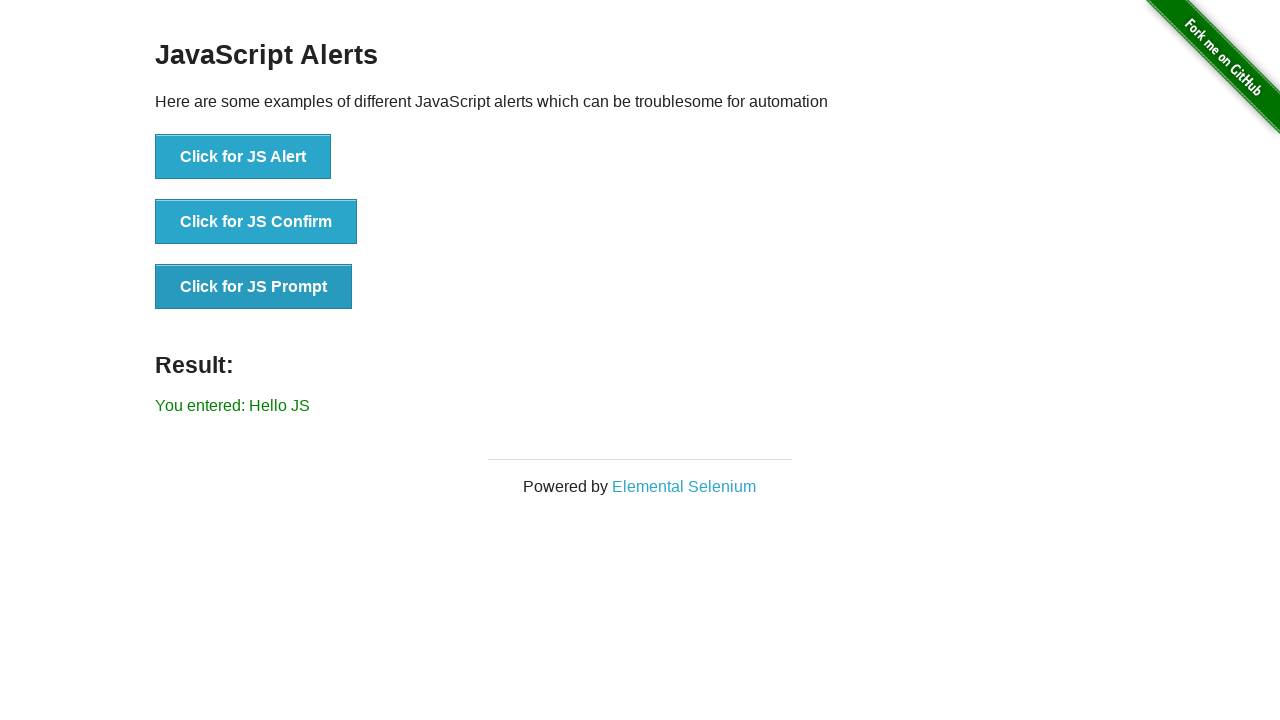

Verified prompt result text 'You entered: Hello JS' appeared
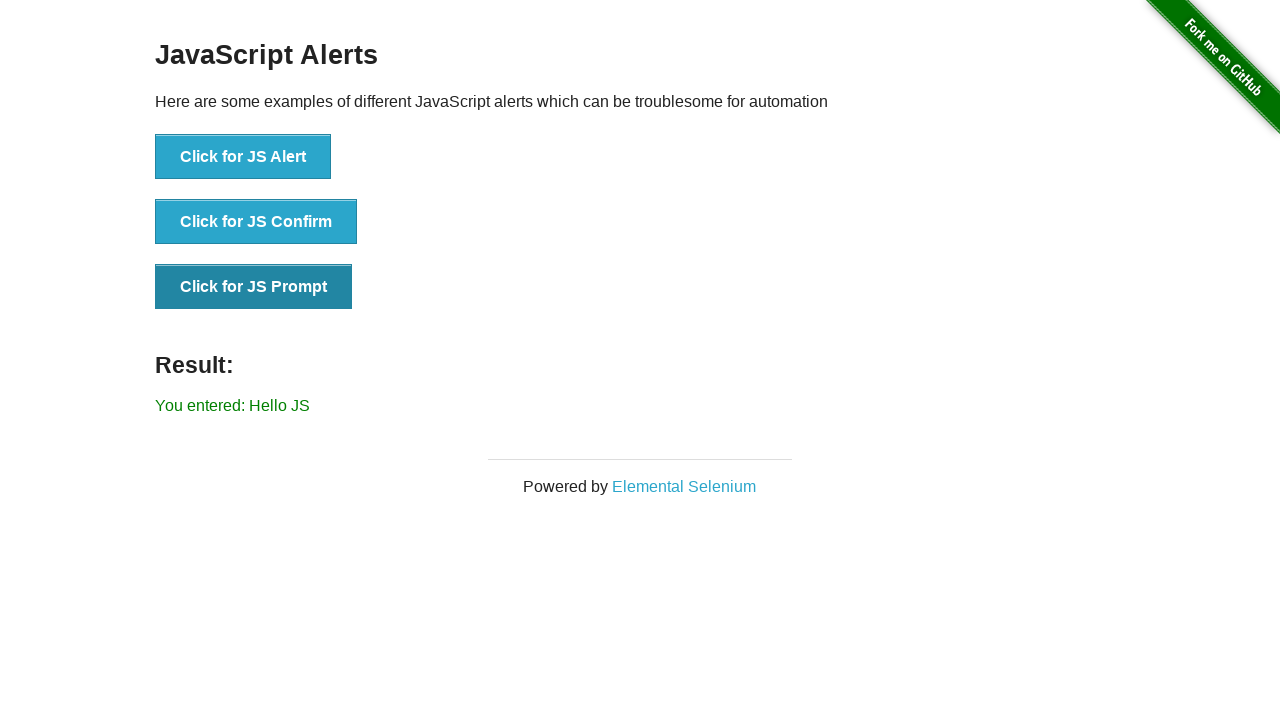

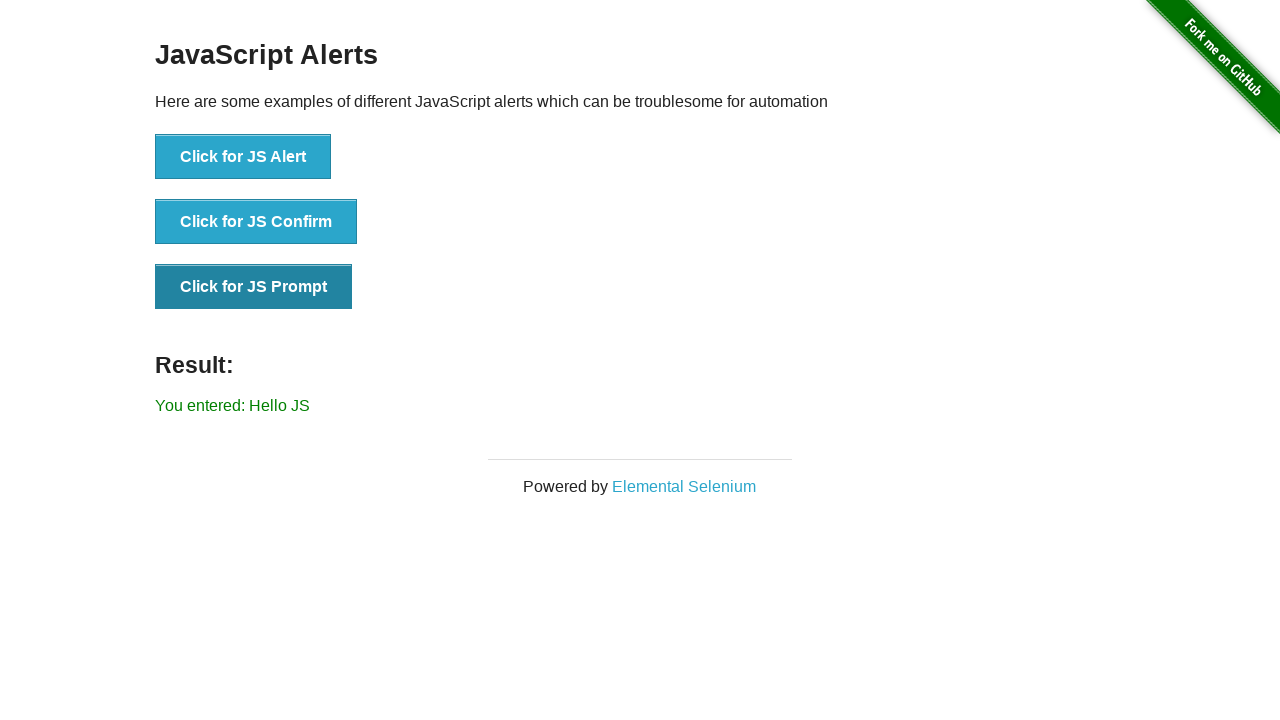